Tests loading green functionality by clicking the start button, verifying the loading state appears, and then checking that the success message is displayed

Starting URL: https://kristinek.github.io/site/examples/loading_color

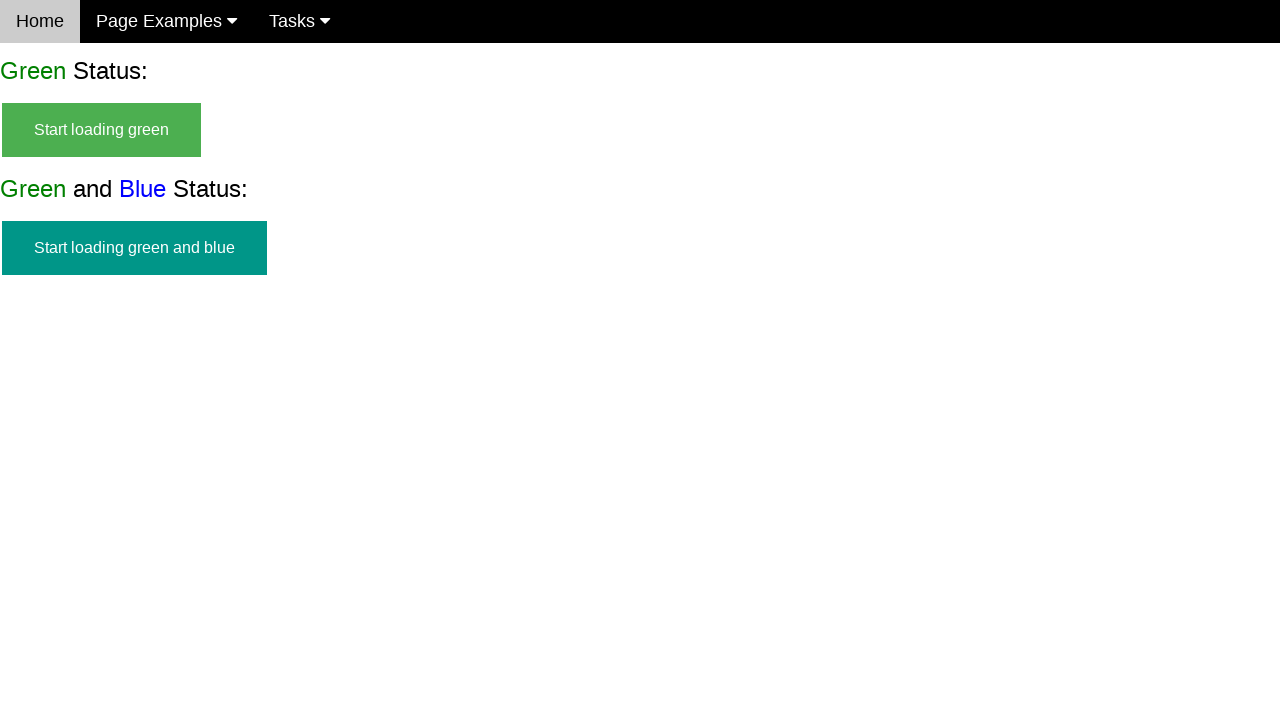

Clicked the start green button at (102, 130) on #start_green
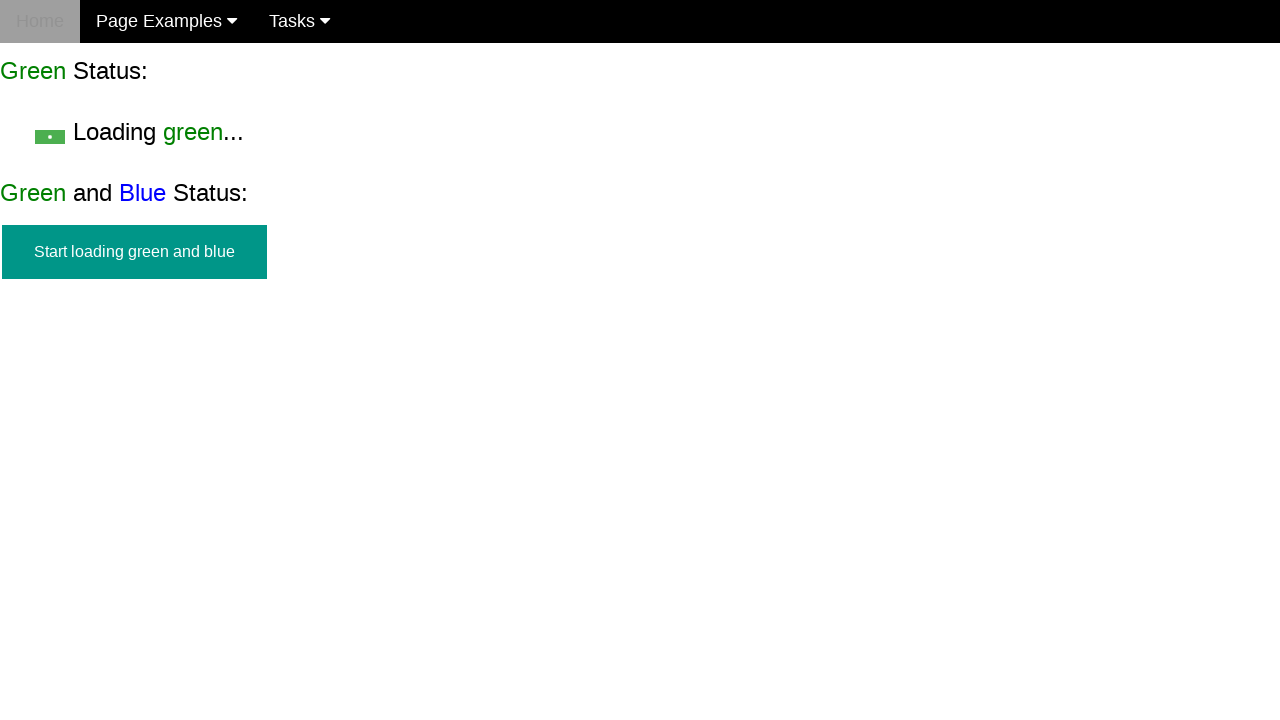

Verified start button is hidden
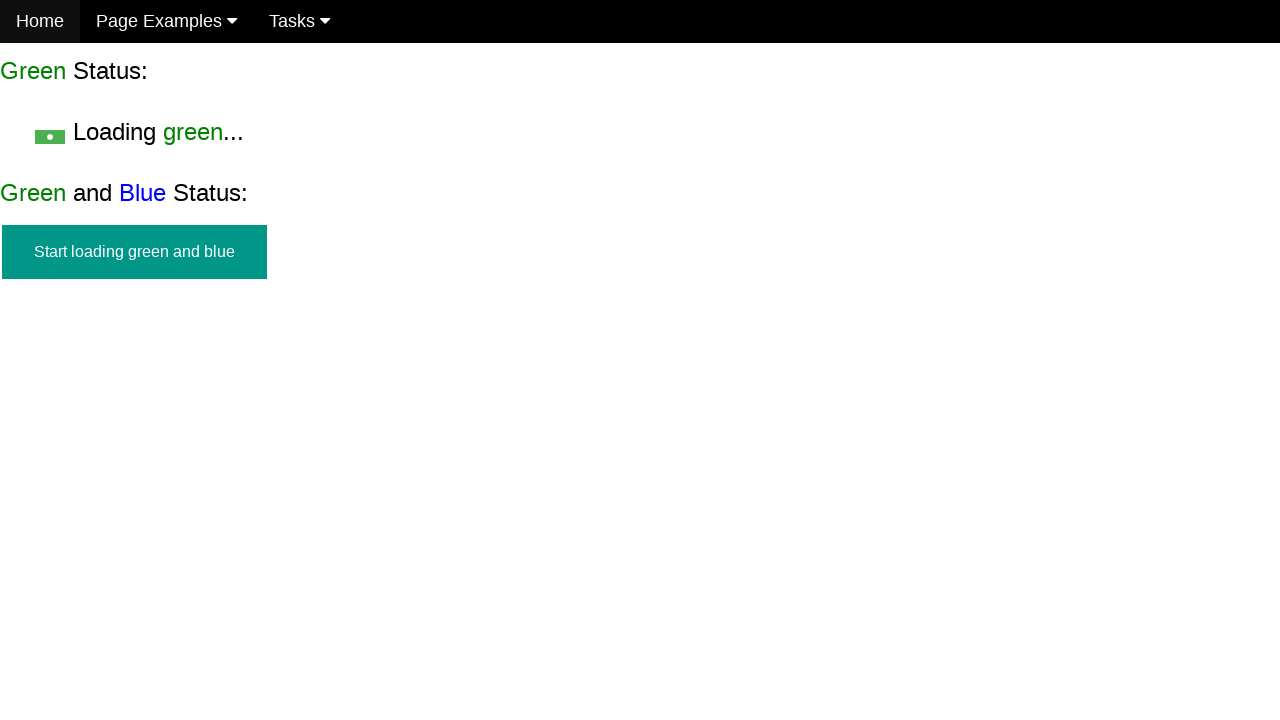

Verified loading state is visible
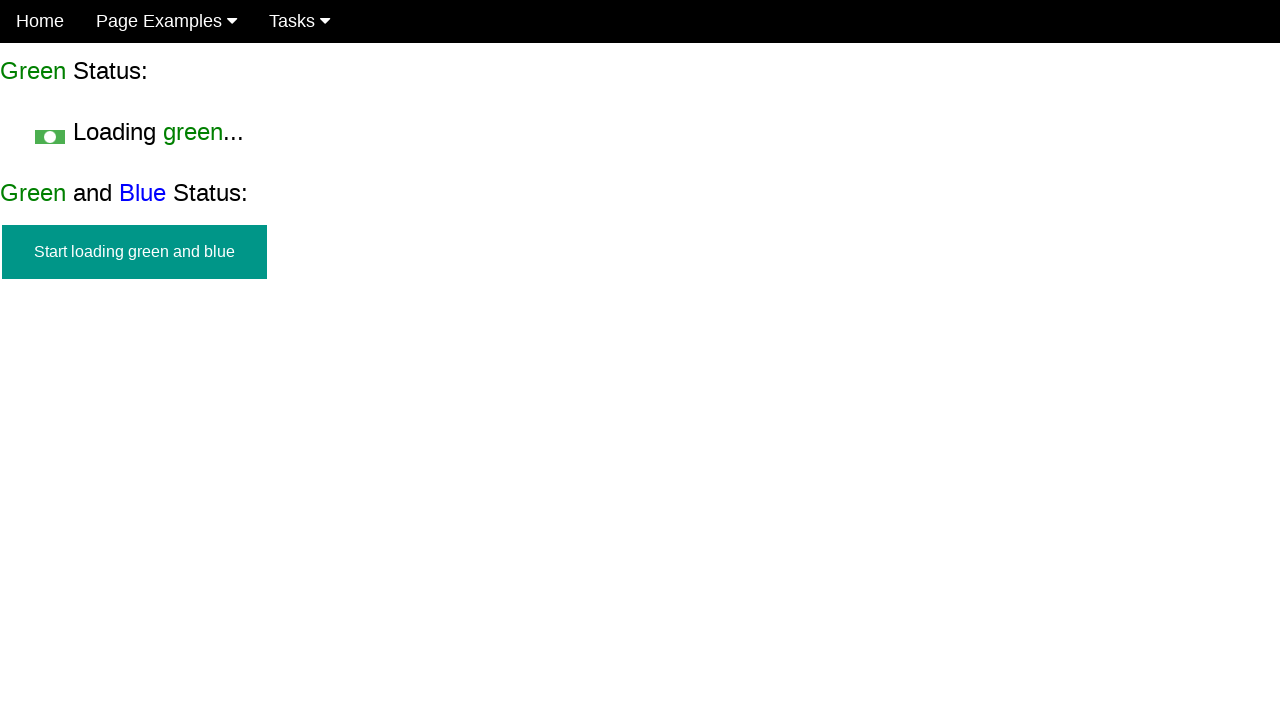

Verified green success message appeared
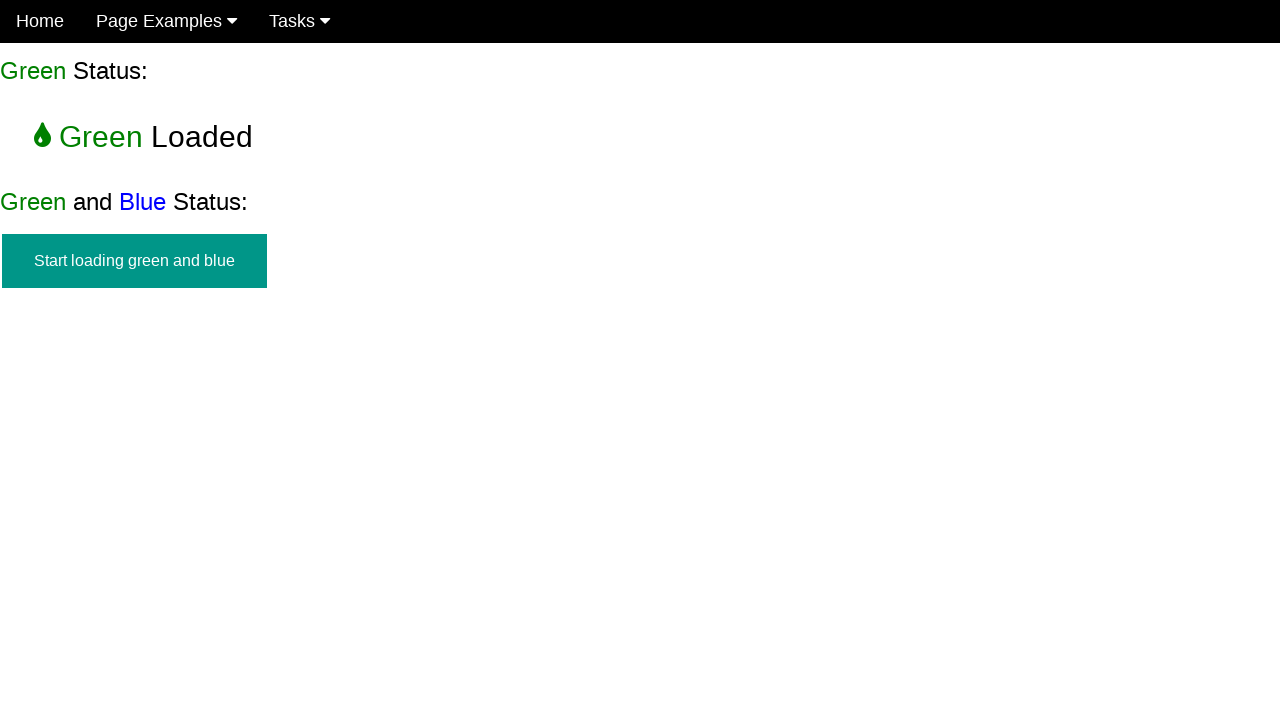

Verified loading state disappeared
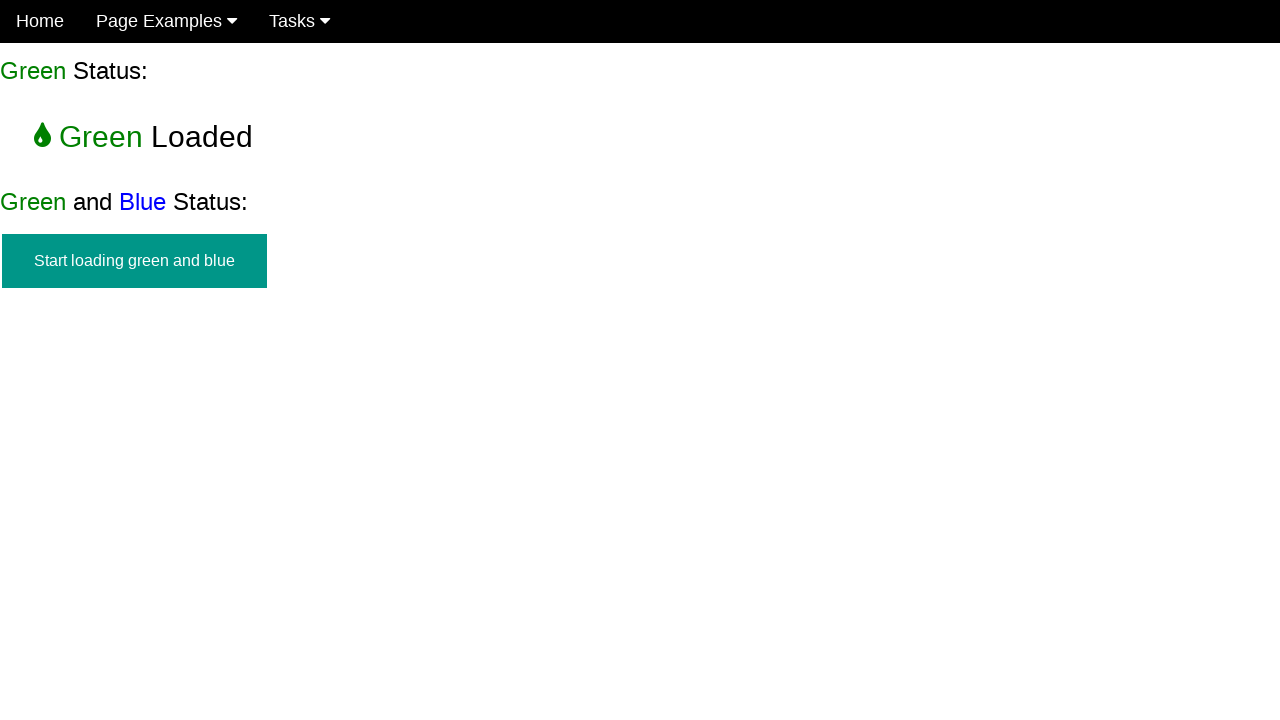

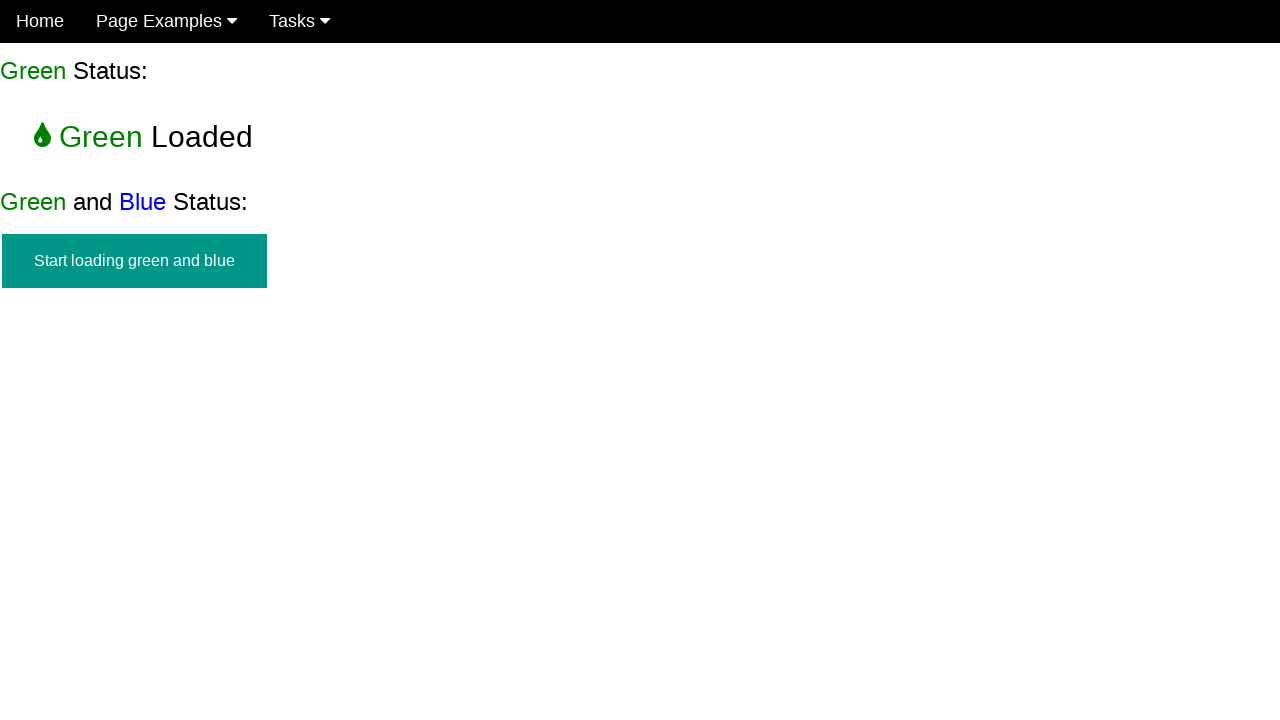